Tests landlord insurance option by selecting the landlord radio button, entering a zip code, and continuing to the customer information page

Starting URL: https://propertysales.geico.com/PropertyTypeLanding

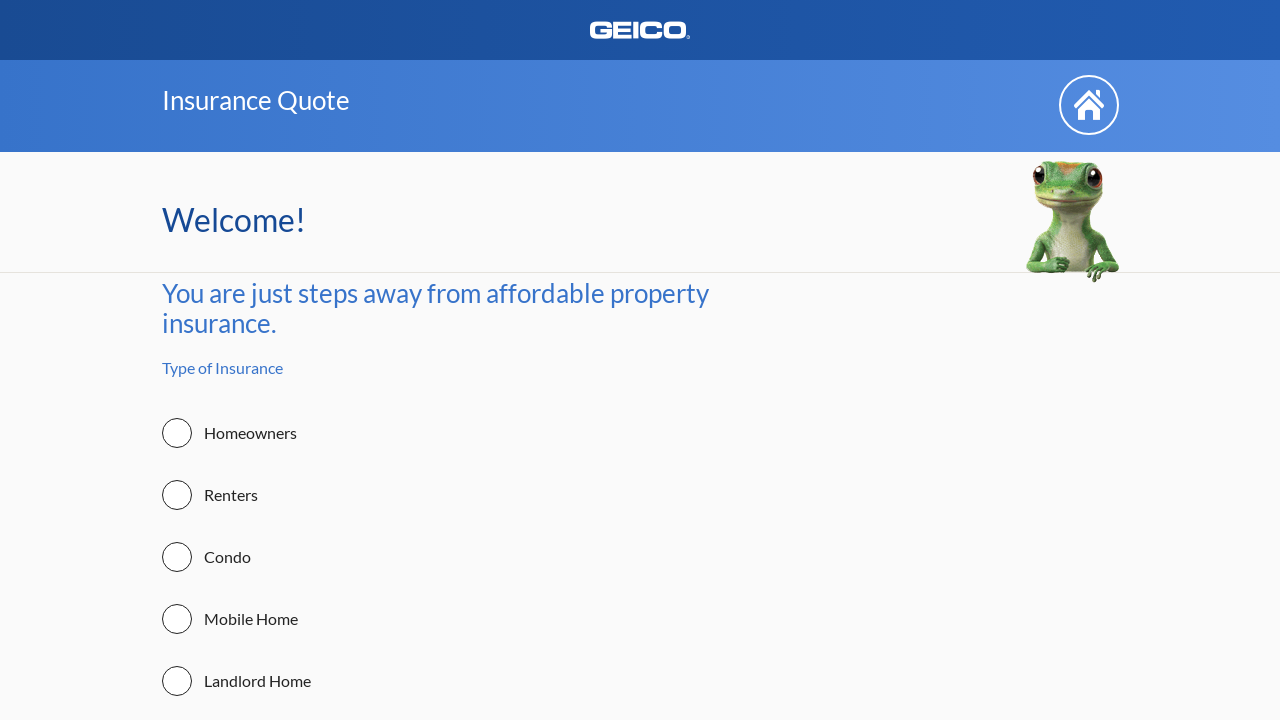

Clicked on landlord insurance radio button at (236, 680) on label[for='dp3']
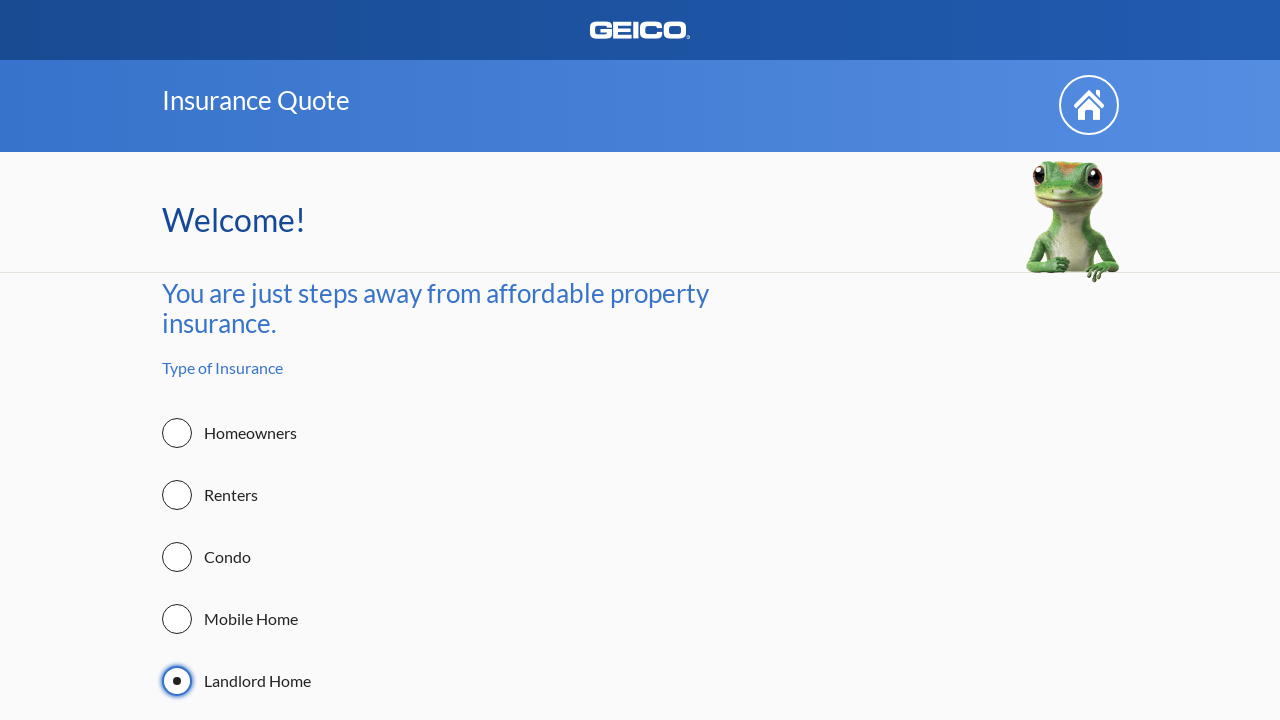

Entered zip code 11435 on #LandingViewData_NIP001PropertyZip
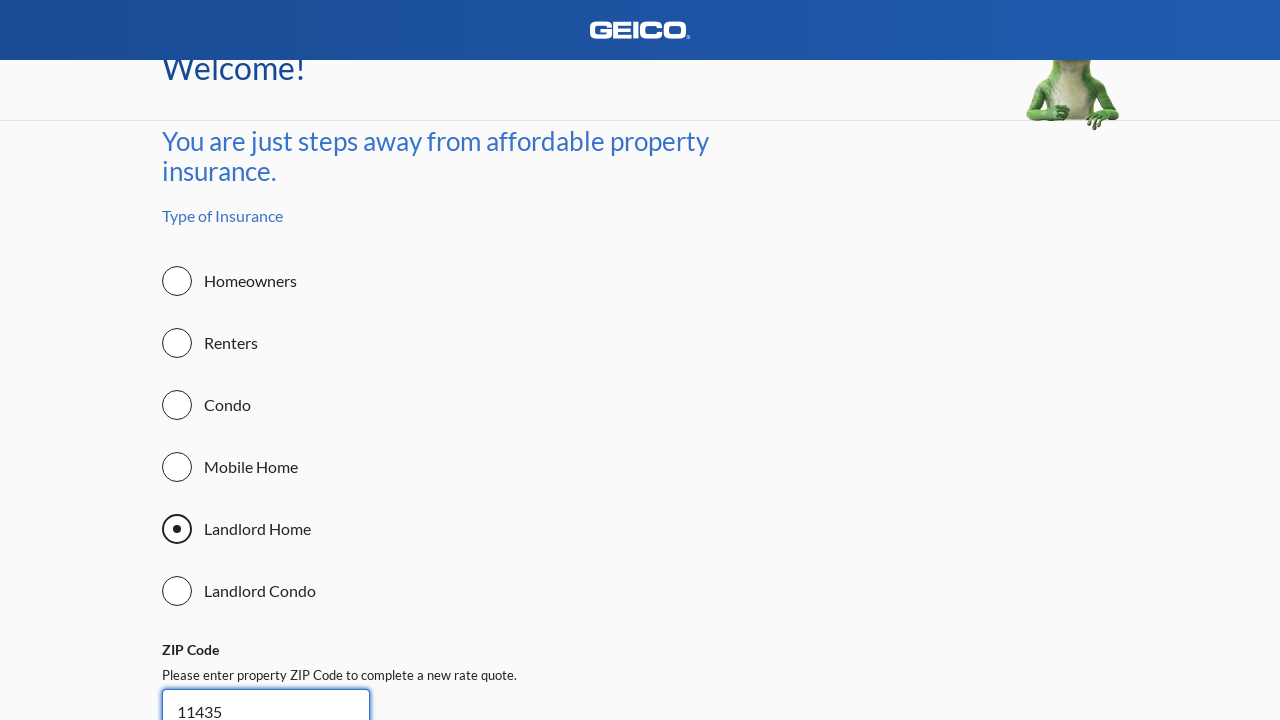

Clicked continue button to proceed at (708, 543) on #submitButton
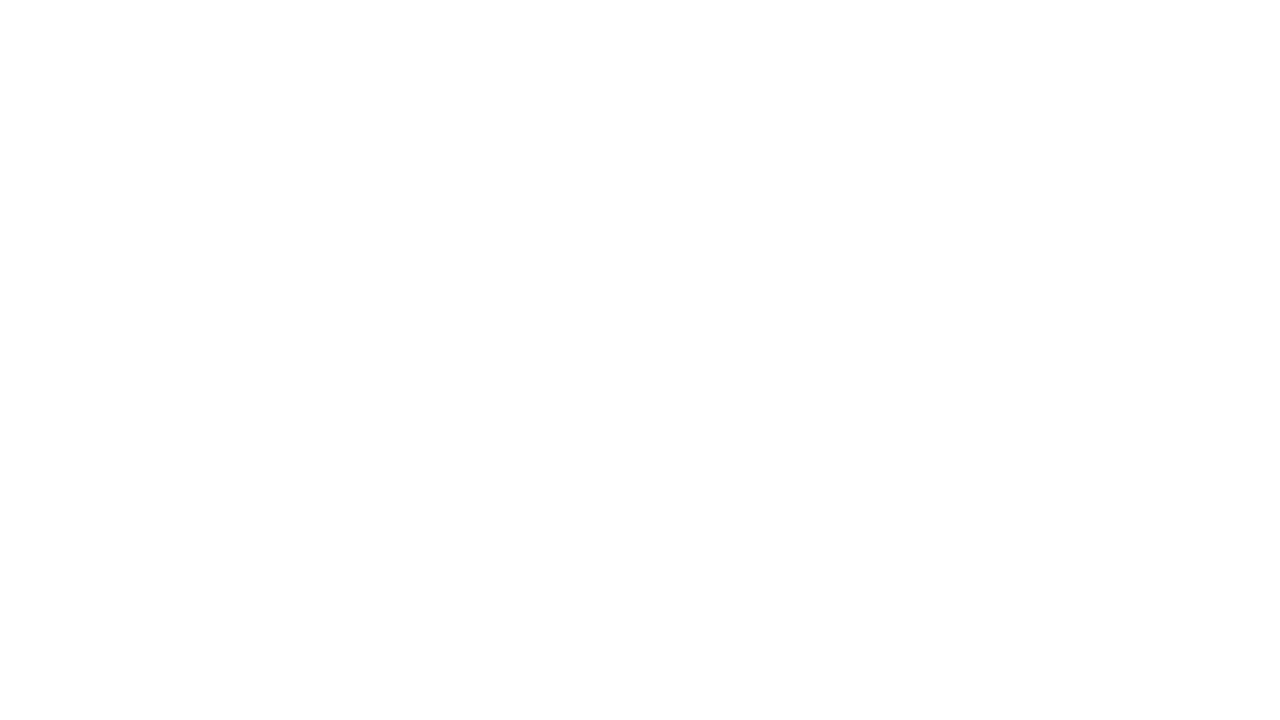

Navigated to customer information page
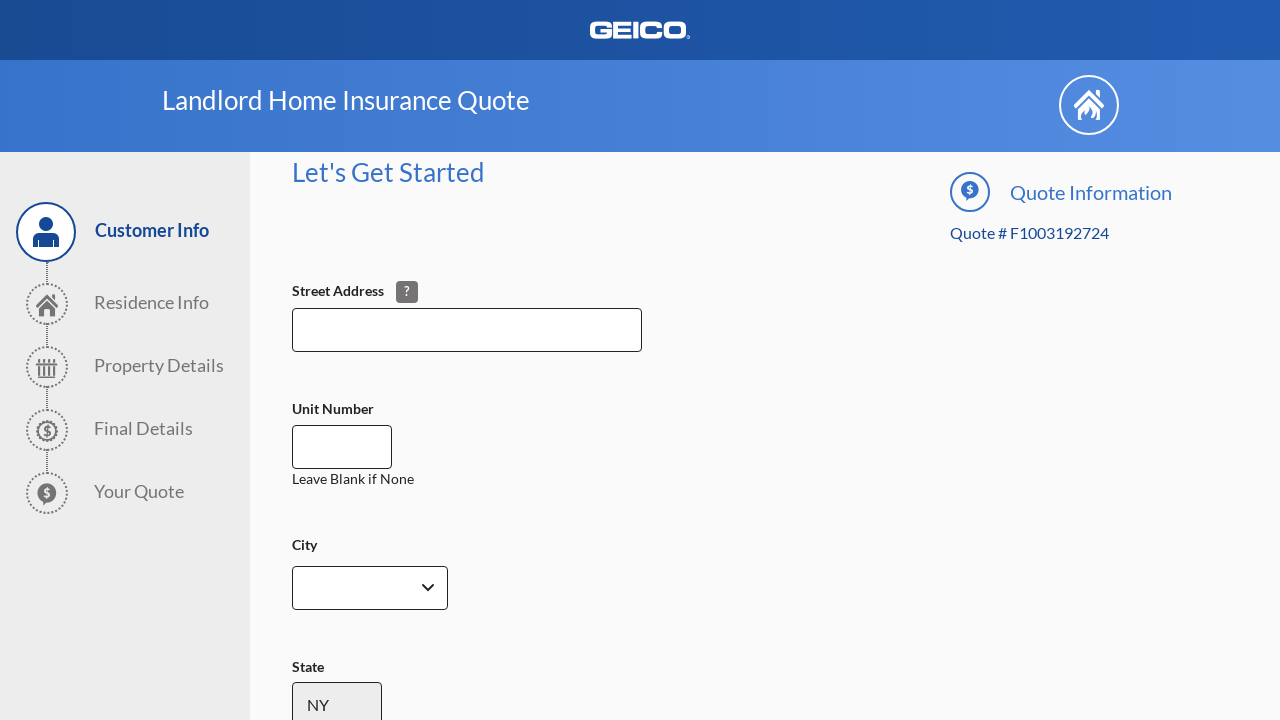

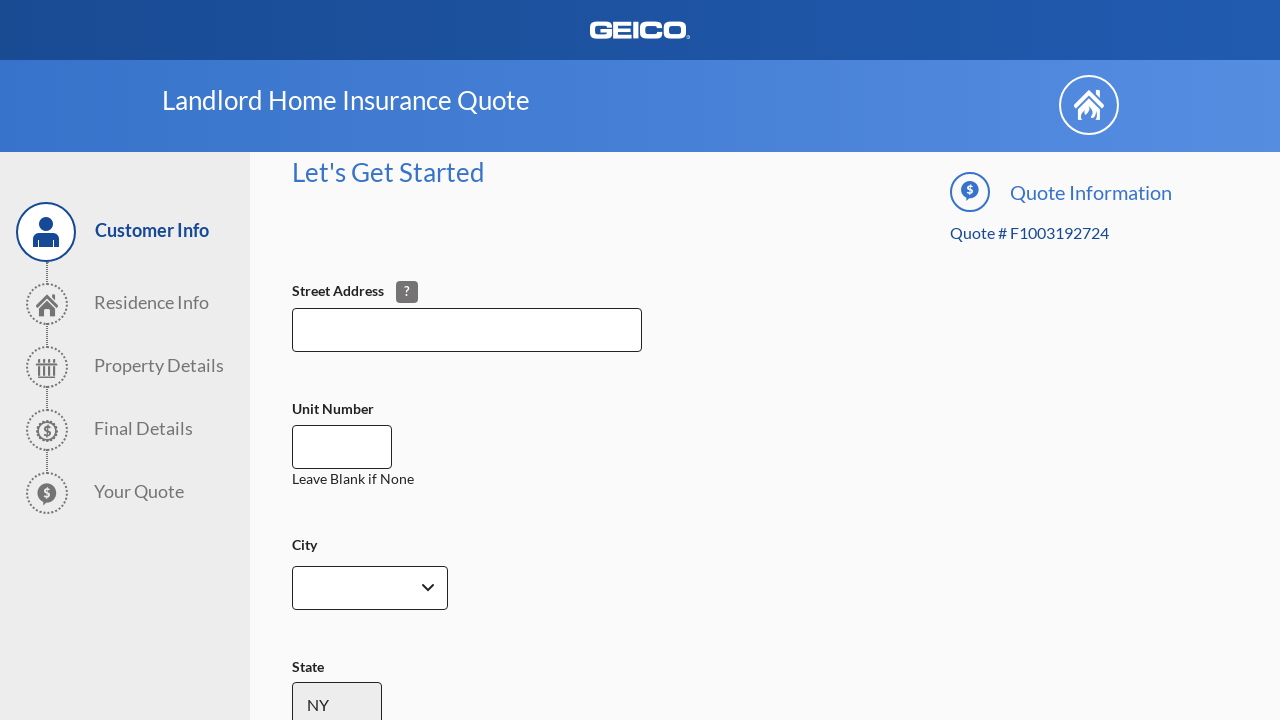